Tests the TextBox form on DemoQA by verifying form field labels exist, filling in personal information fields (name, email, current address, permanent address), submitting the form, and verifying the output displays correctly.

Starting URL: https://demoqa.com/text-box

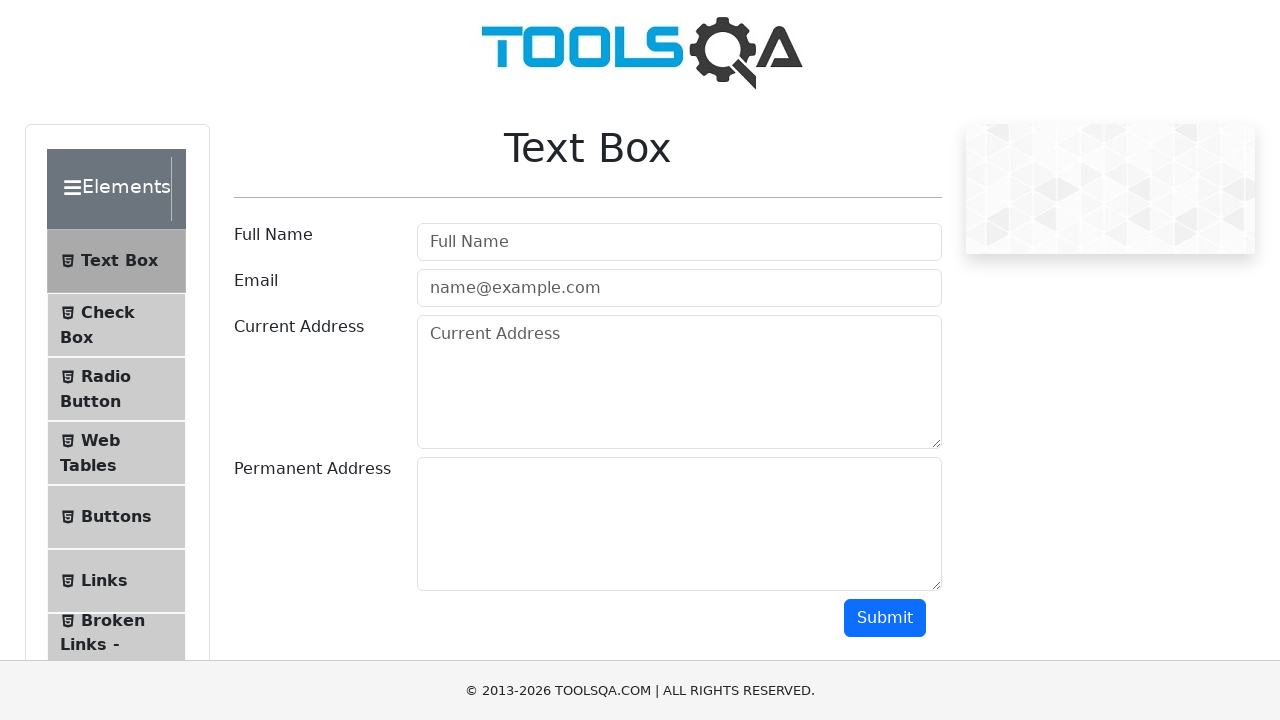

Form labels loaded on TextBox page
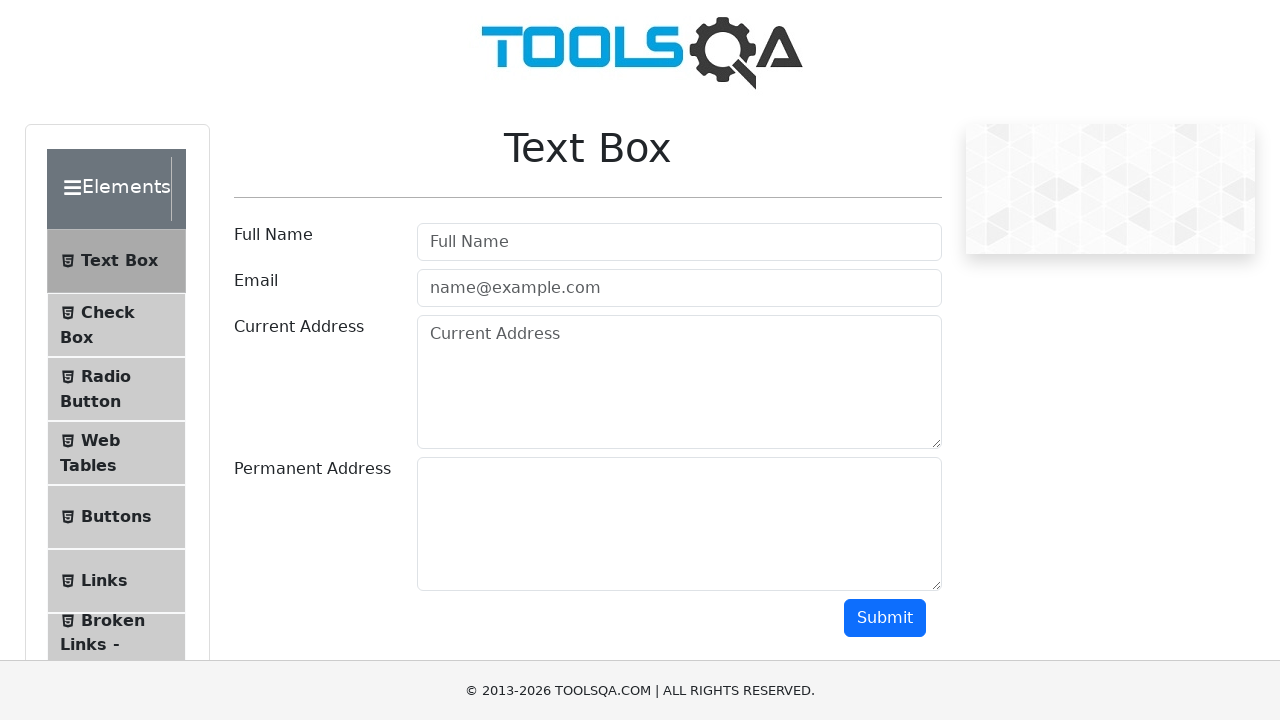

Filled Full Name field with 'Aleks Smith' on #userName
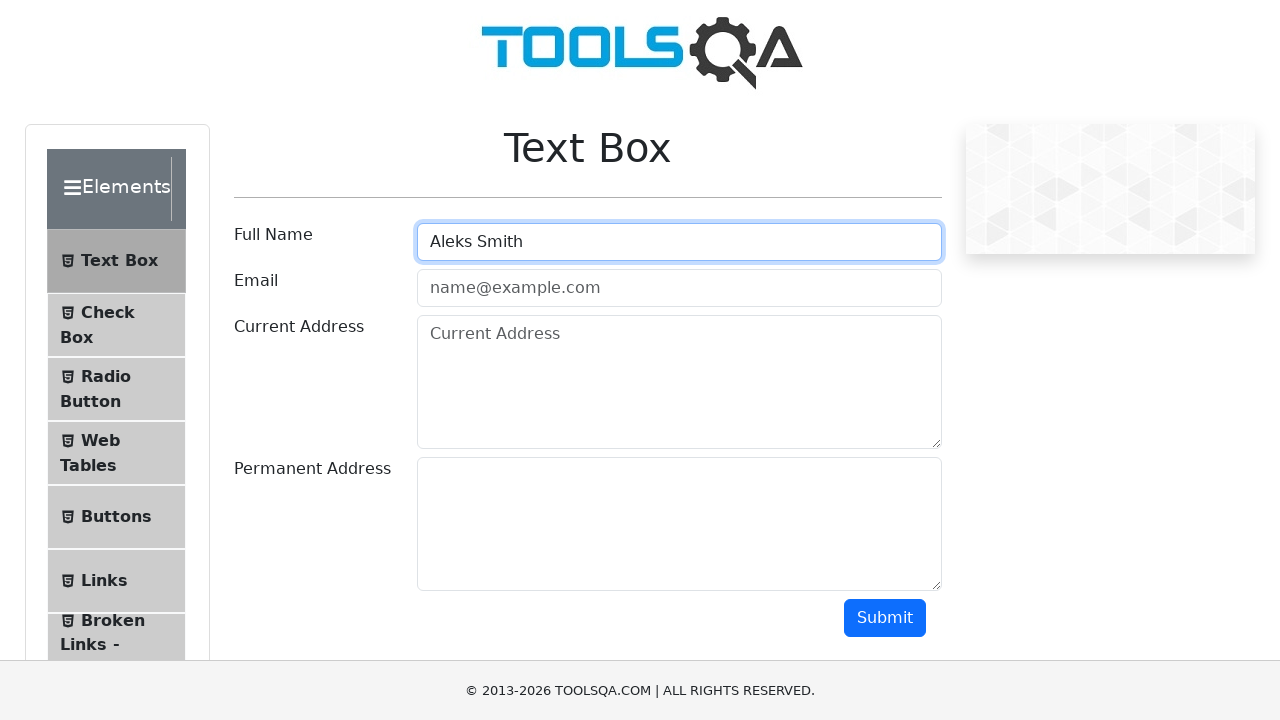

Filled Email field with 'Aleks@gmail.com' on #userEmail
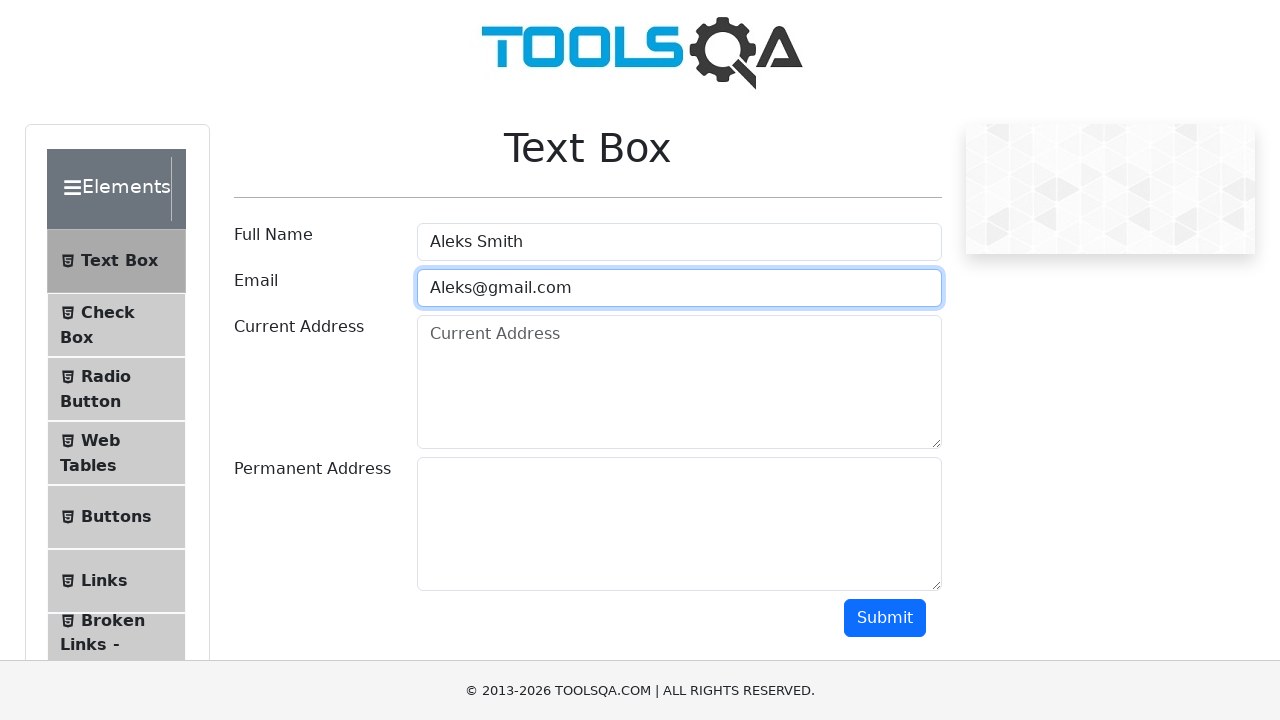

Filled Current Address field with 'Moscow city' on #currentAddress
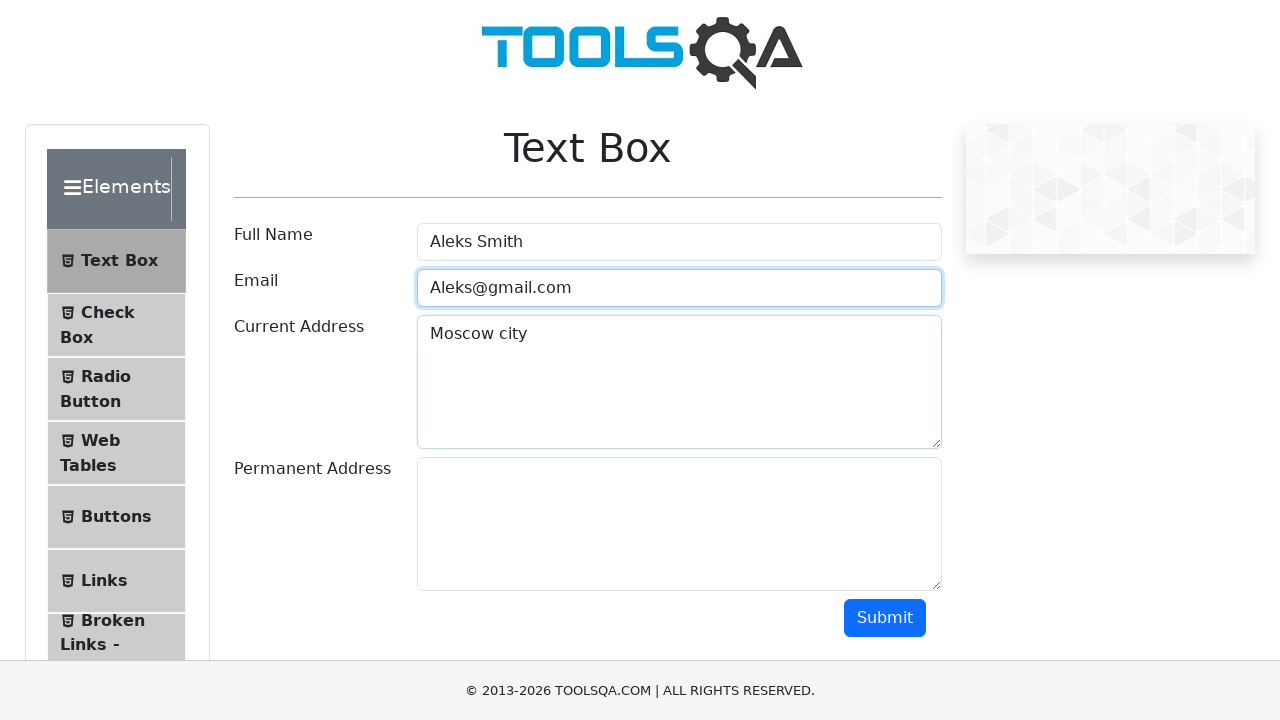

Filled Permanent Address field with 'Red Square' on #permanentAddress
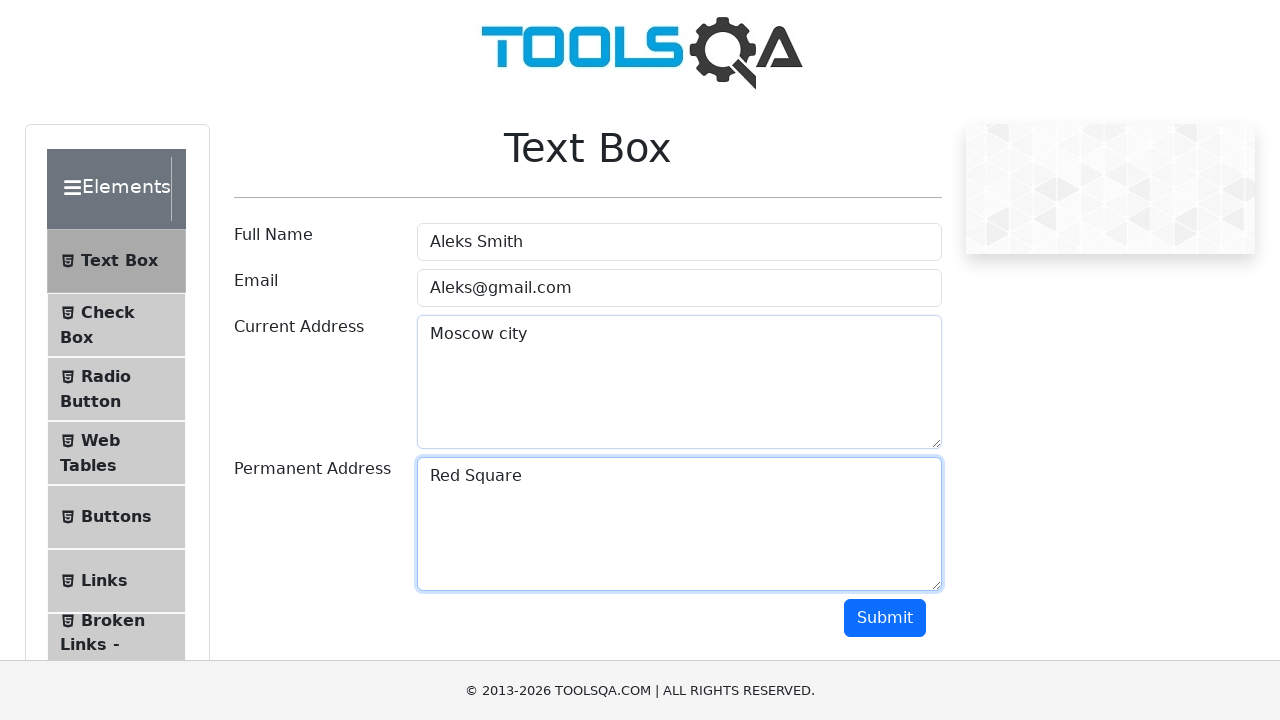

Scrolled to submit button
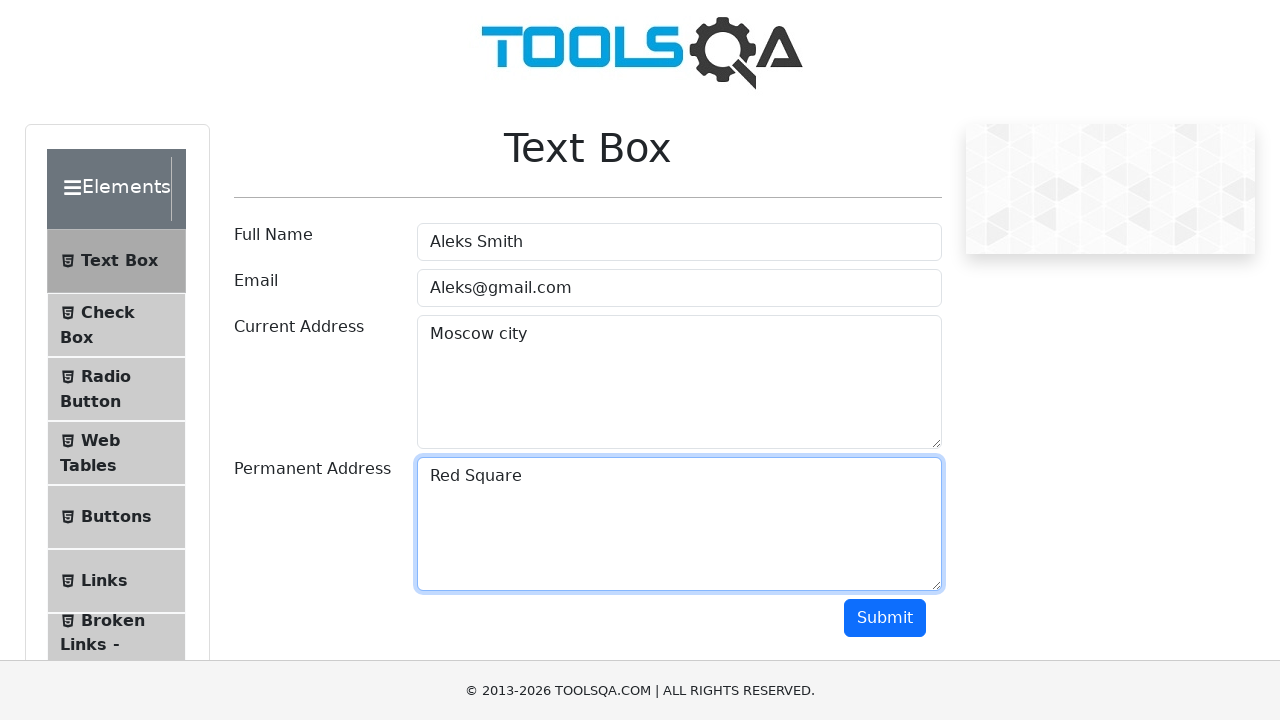

Clicked submit button to submit TextBox form at (885, 618) on #submit
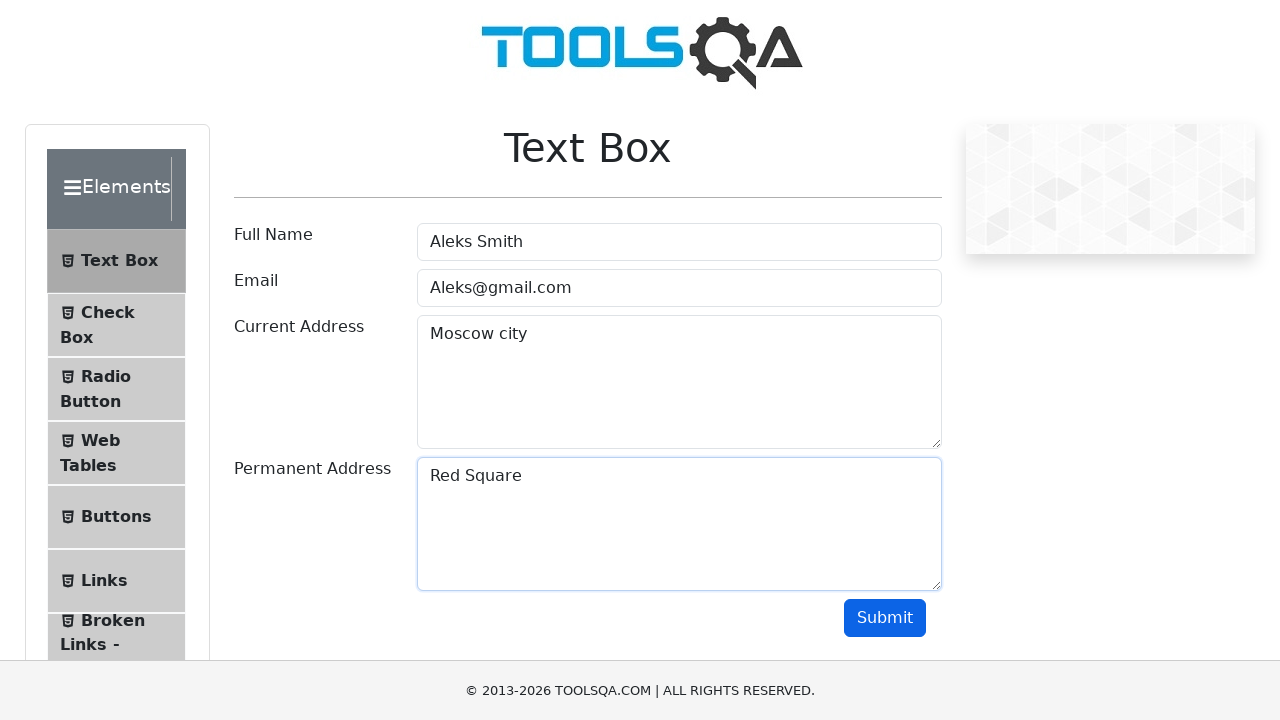

Scrolled to name output field
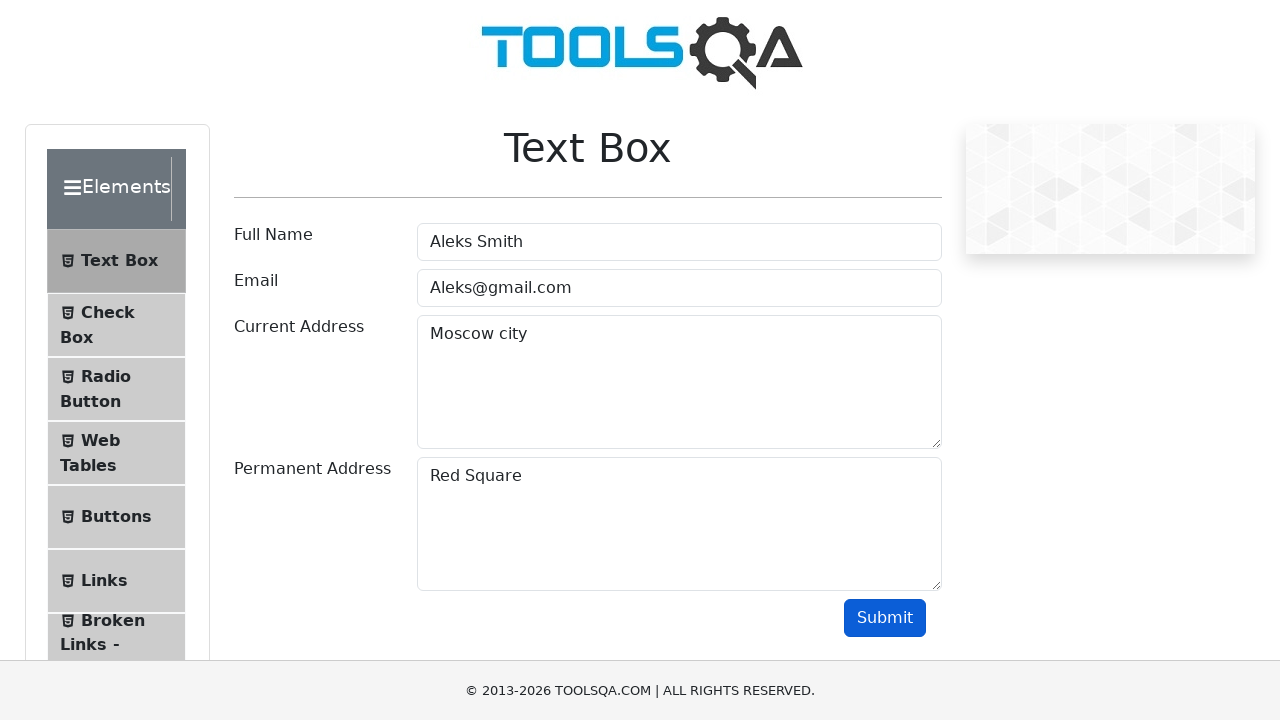

Name output field is visible, form submission verified
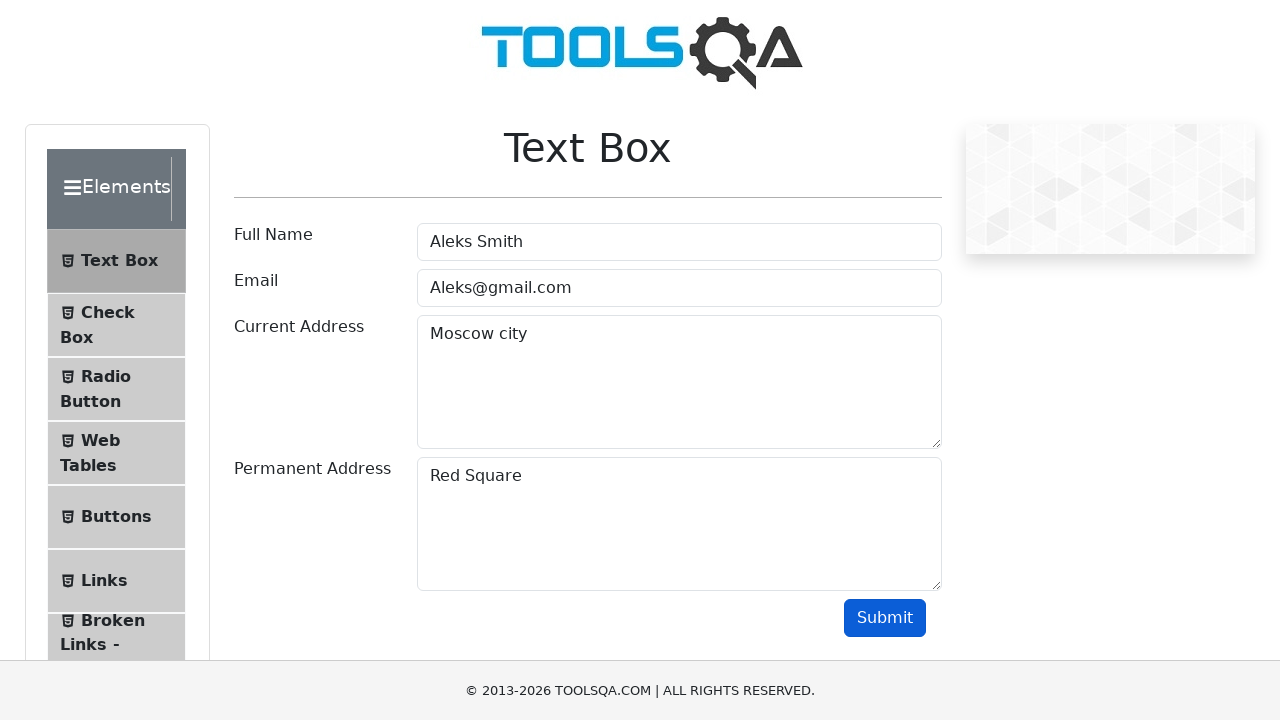

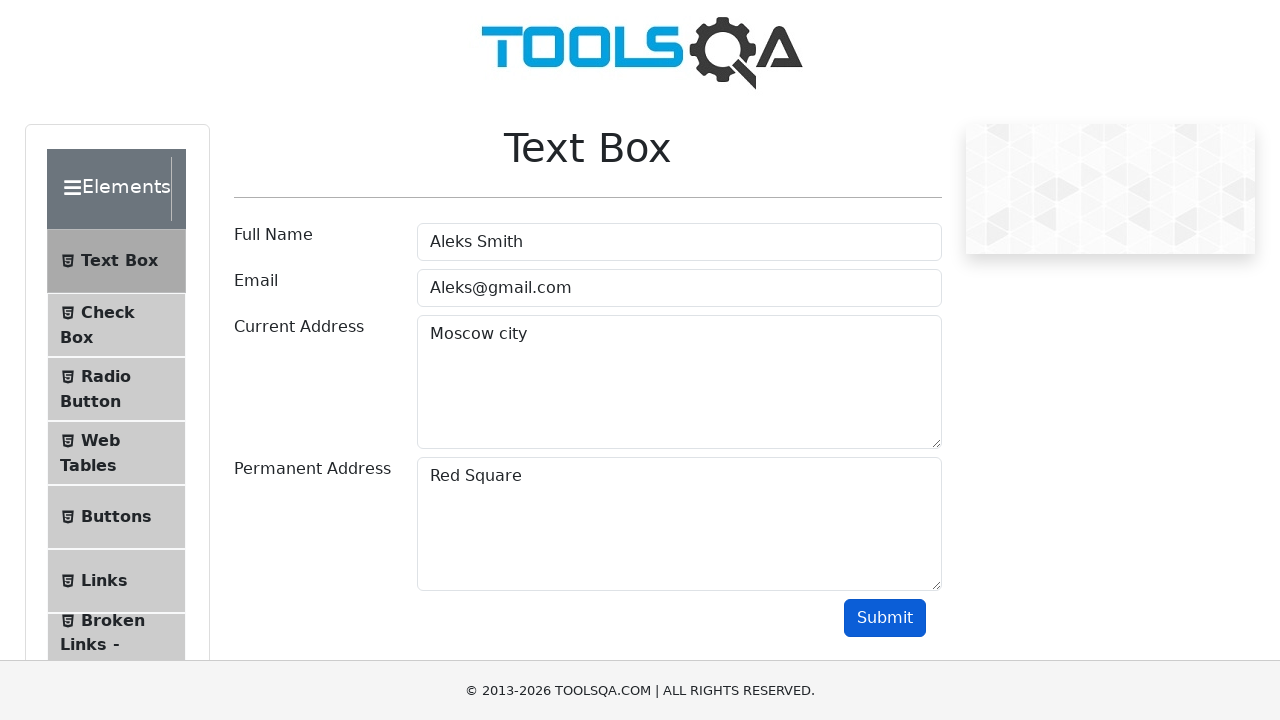